Tests facility search filtering by facility type (Final Product Assembly) and verifies results

Starting URL: https://opensupplyhub.org

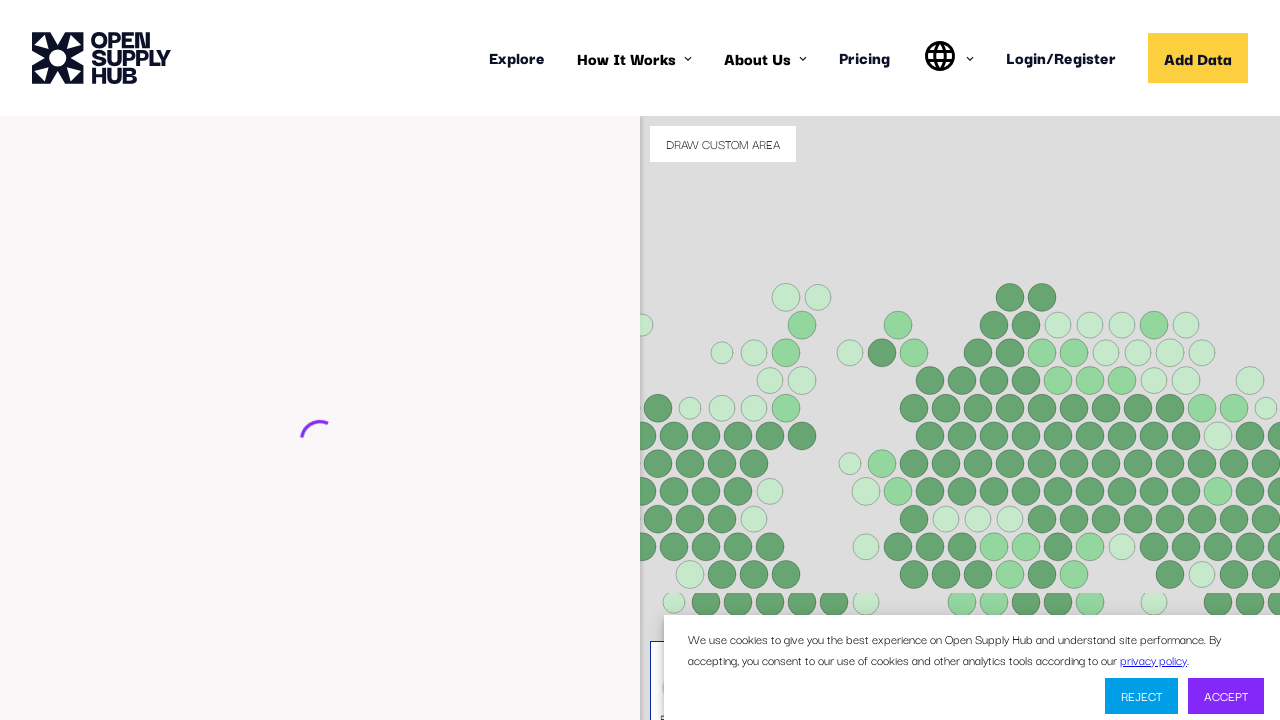

Clicked 'Find Facilities' button to navigate to search page at (134, 701) on internal:role=button[name="Find Facilities"i]
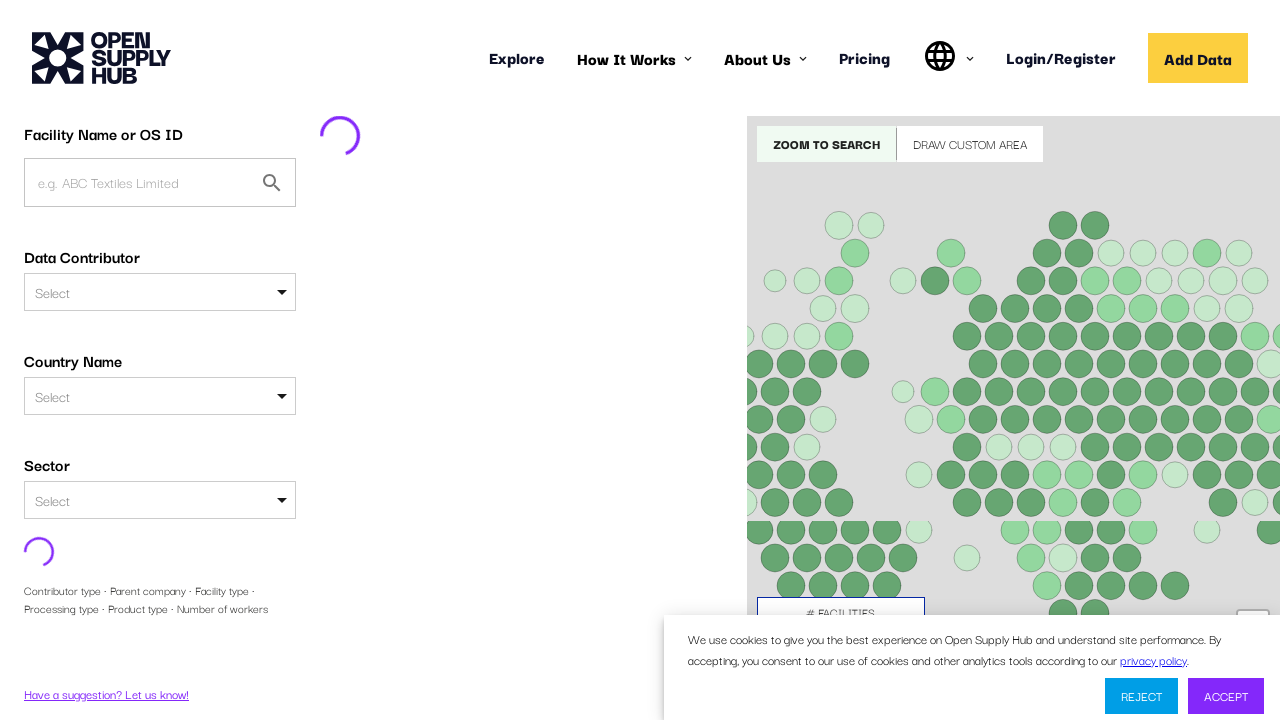

Waited for page to load (networkidle)
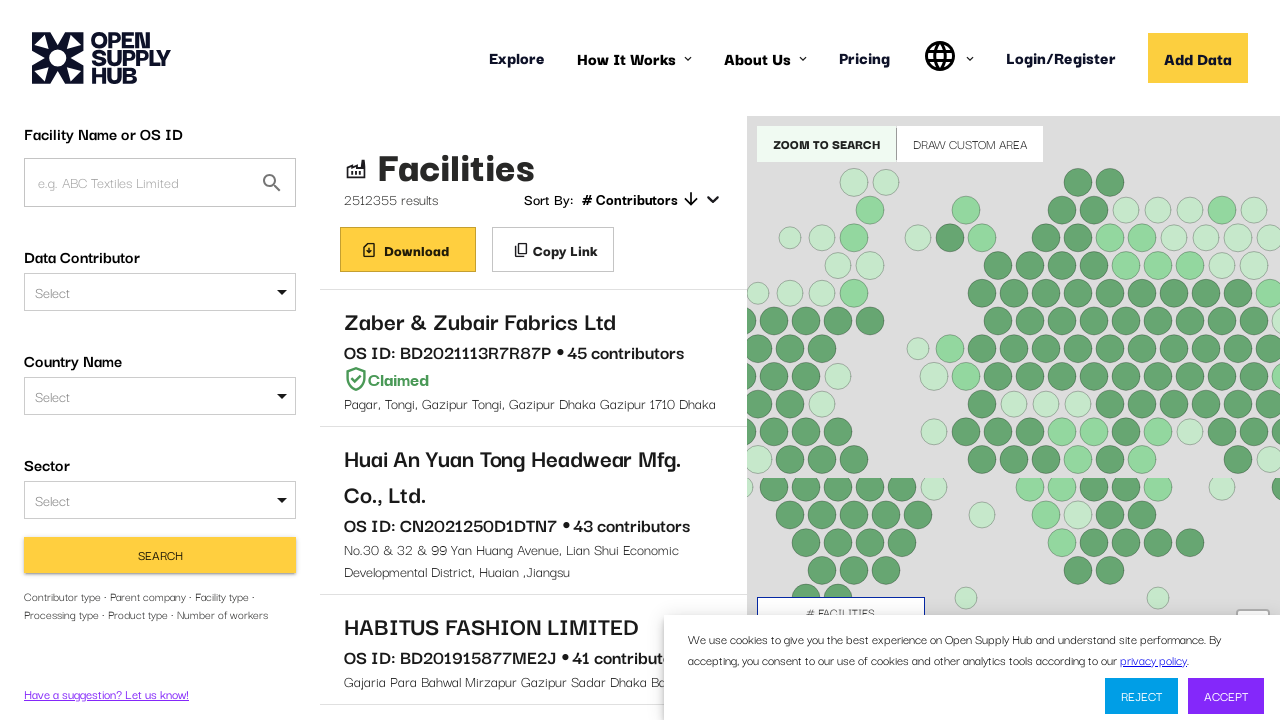

Opened facility type dropdown at (160, 323) on #FACILITY_TYPE div >> internal:has-text="Select"i >> nth=0
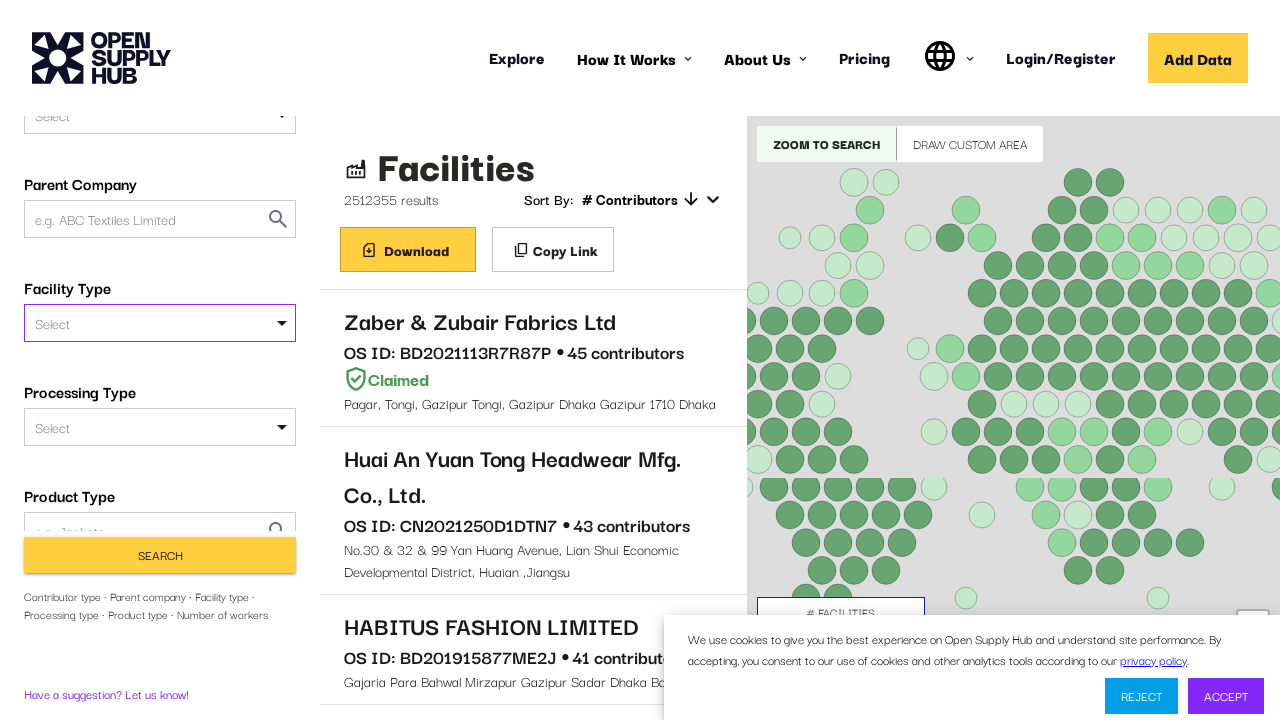

Filled facility type dropdown with 'Final Product Assembly' on #FACILITY_TYPE div >> internal:has-text="Select"i >> nth=0 >> input
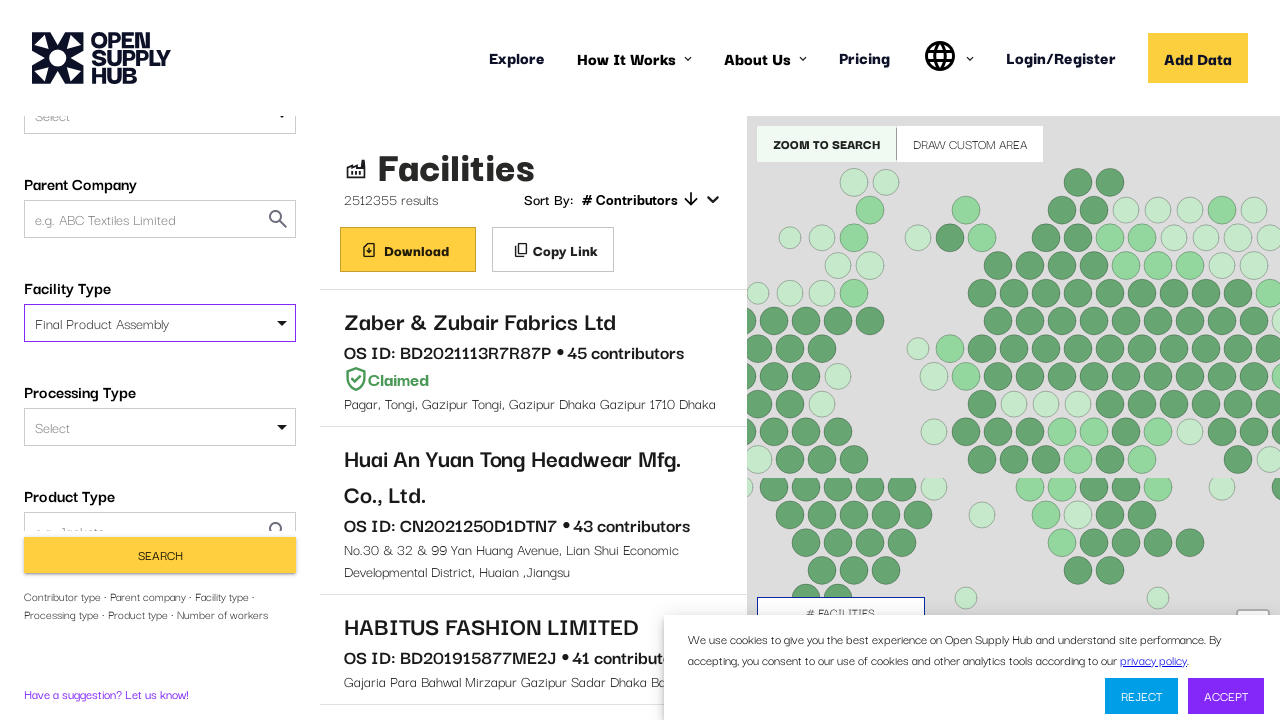

Clicked 'Final Product Assembly' option from dropdown at (160, 323) on #FACILITY_TYPE div >> internal:has-text="Final Product Assembly"i >> nth=0
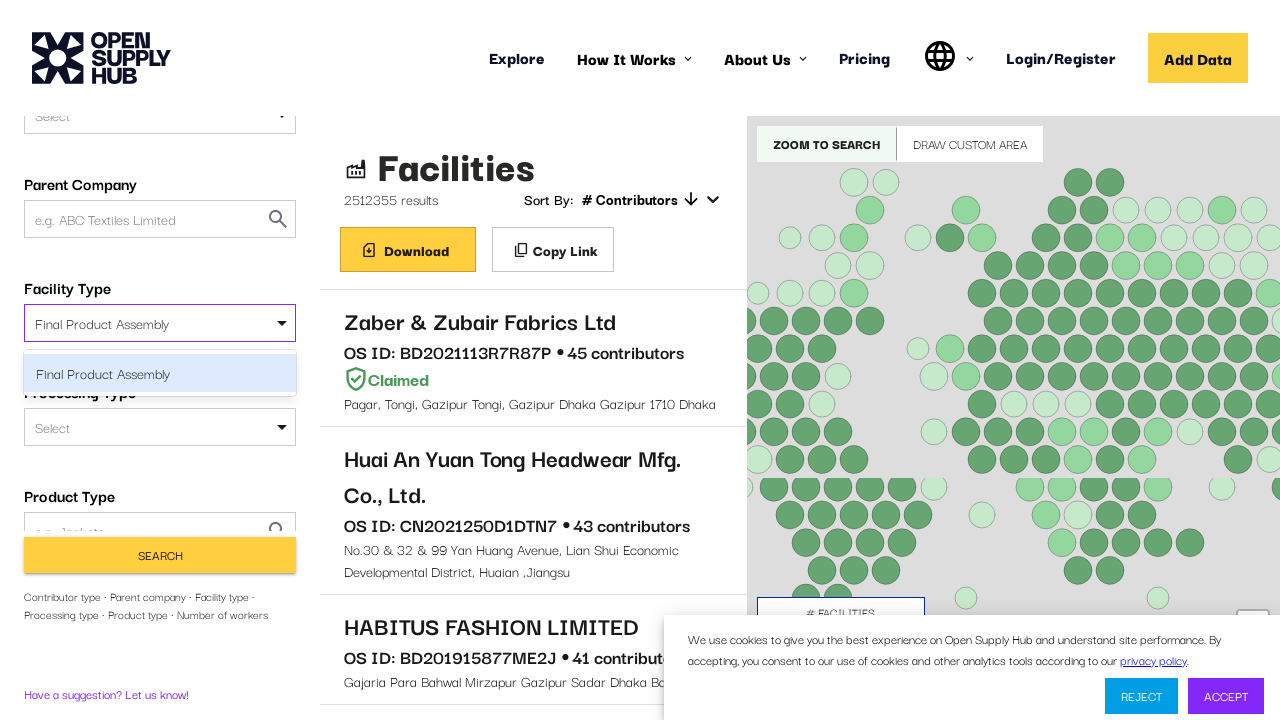

Pressed Enter to confirm facility type selection
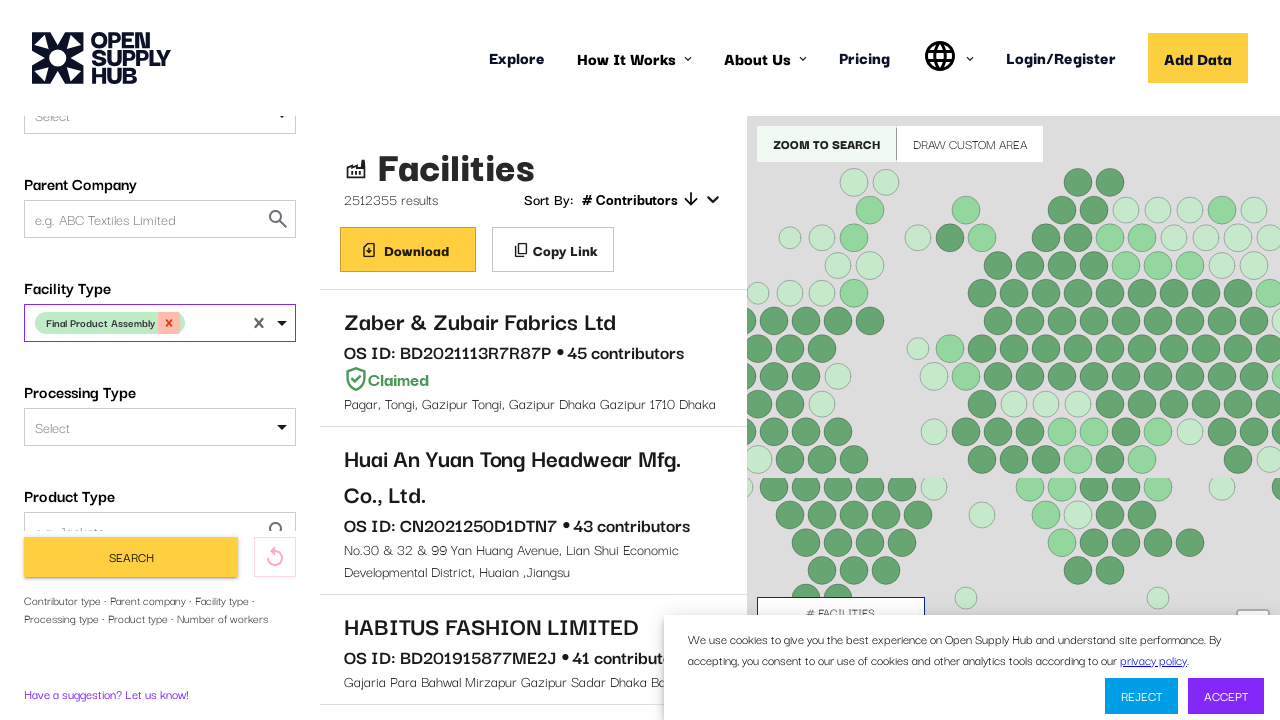

Waited for search button to be visible
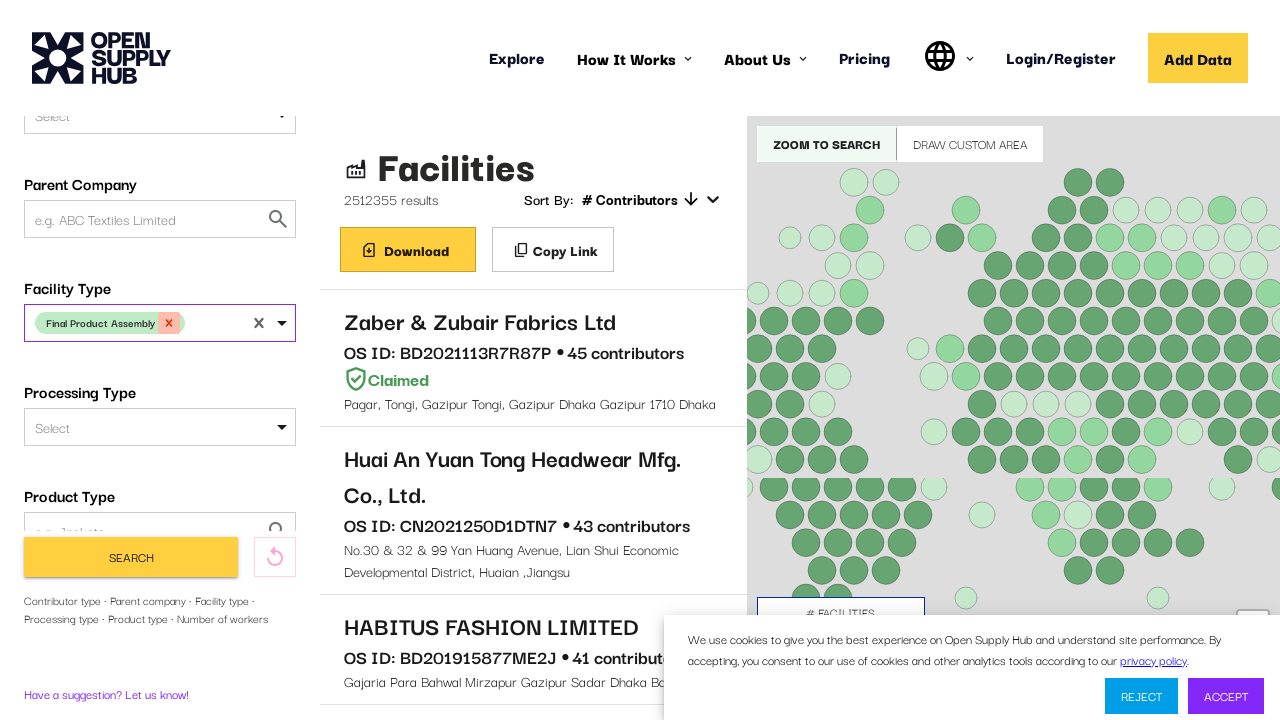

Clicked search button to filter facilities by type at (131, 557) on button[type="submit"] >> internal:has-text="Search"i
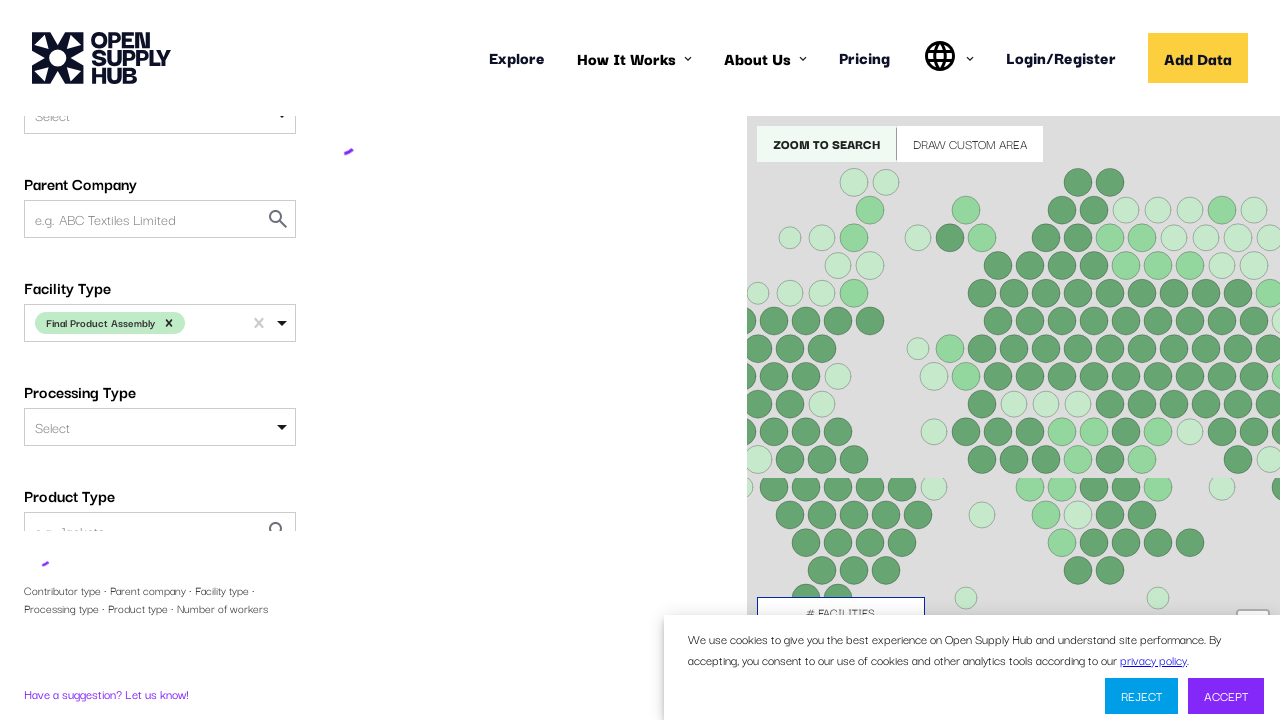

Waited for search results to load (networkidle)
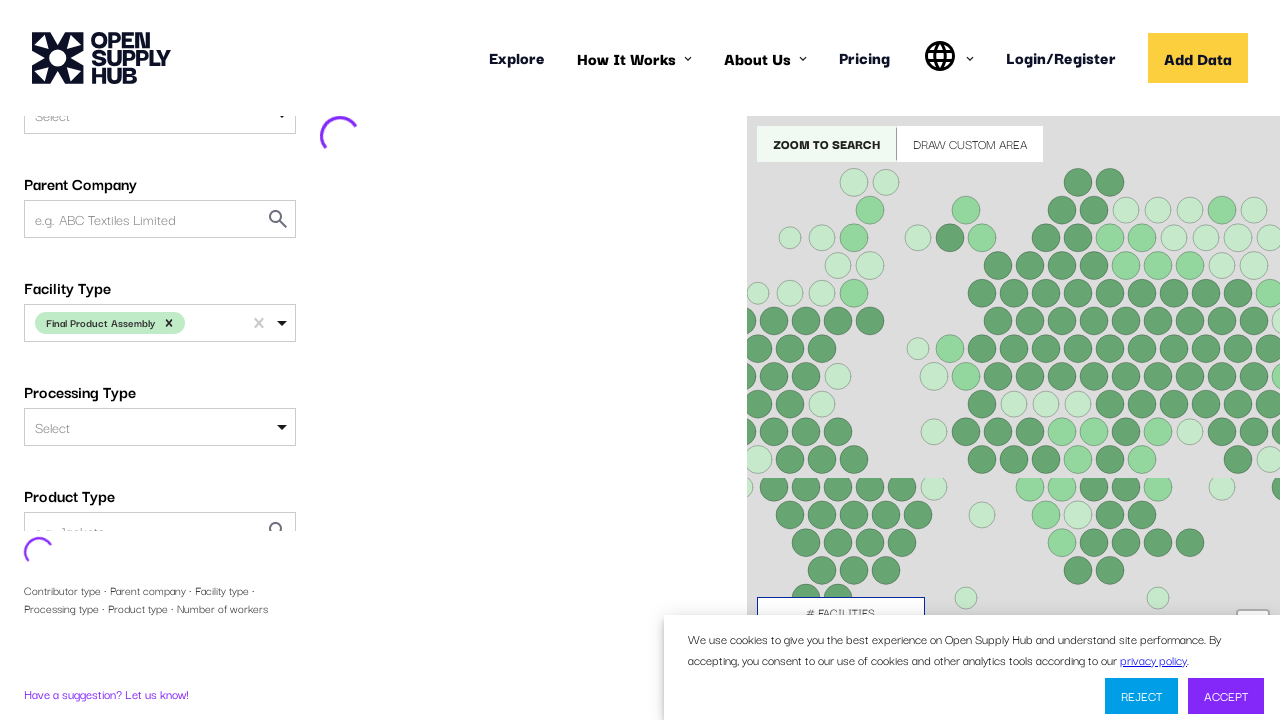

Verified search results display 'Final Product Assembly' facility type
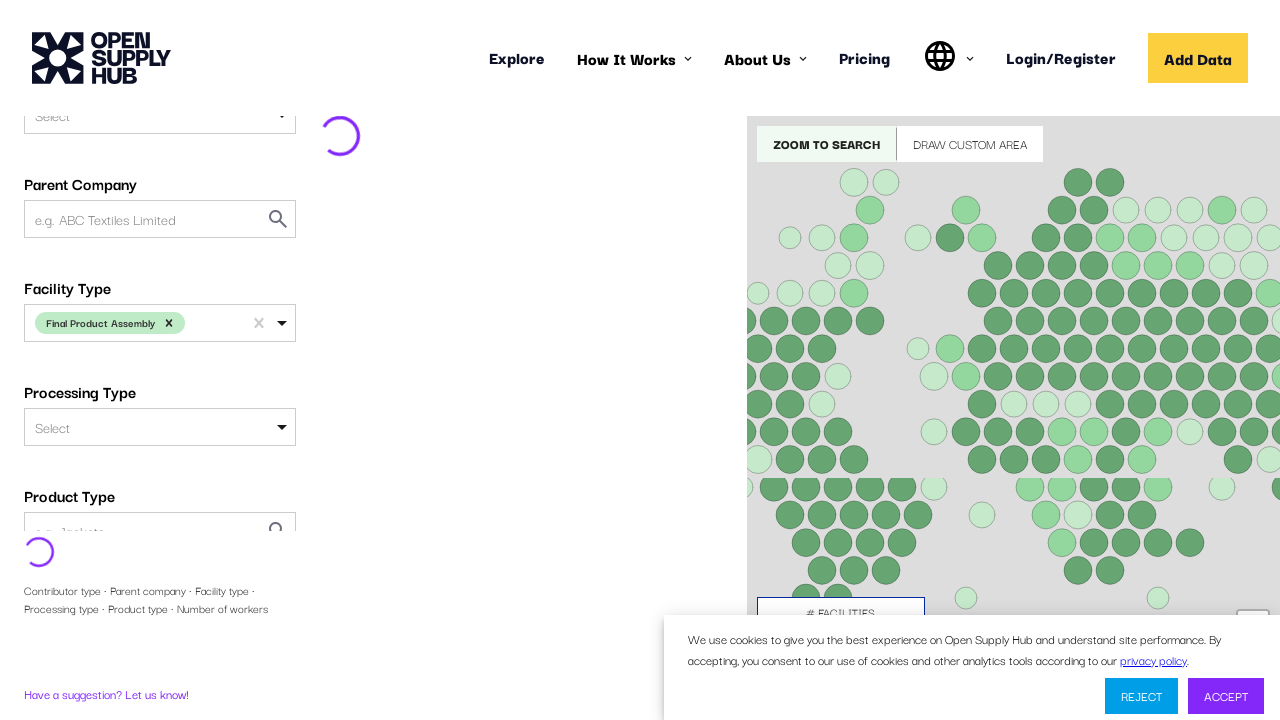

Scrolled first facility link into view
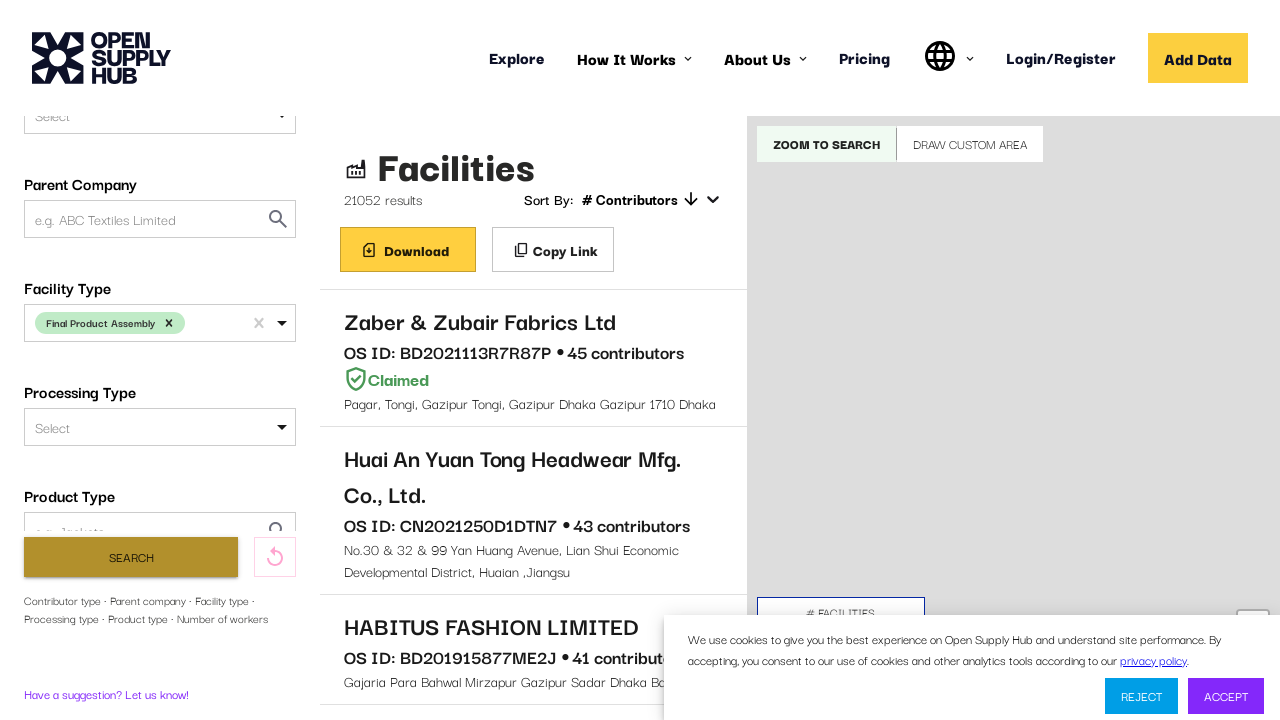

Waited for first facility link to be visible
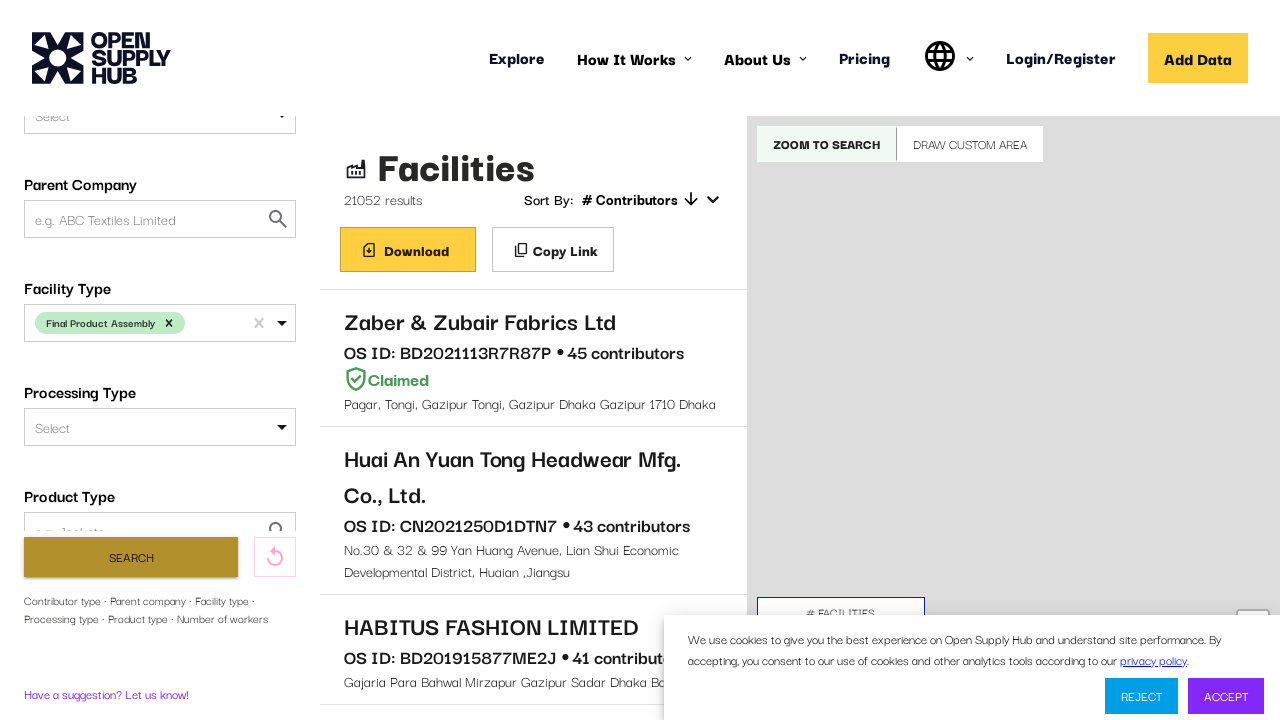

Clicked first facility link to open facility details at (533, 358) on a[href*="/facilities/"] >> nth=0
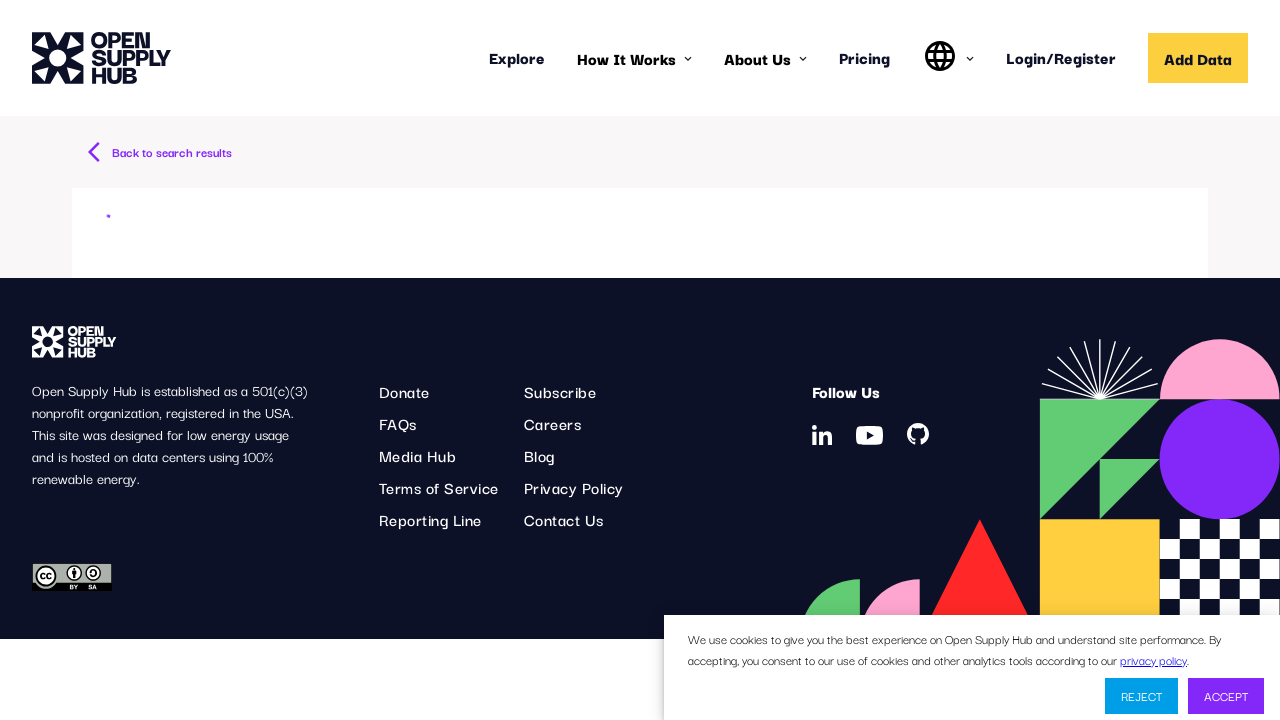

Waited for facility details page to load (networkidle)
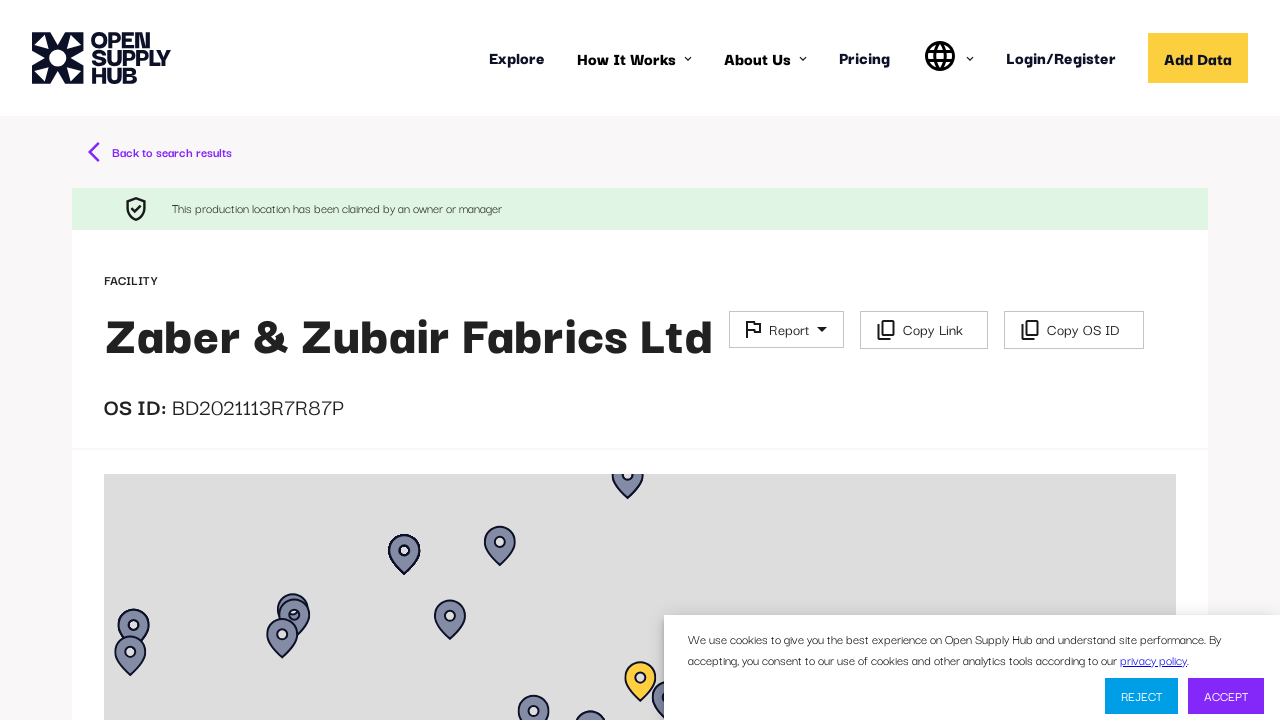

Scrolled main panel into view
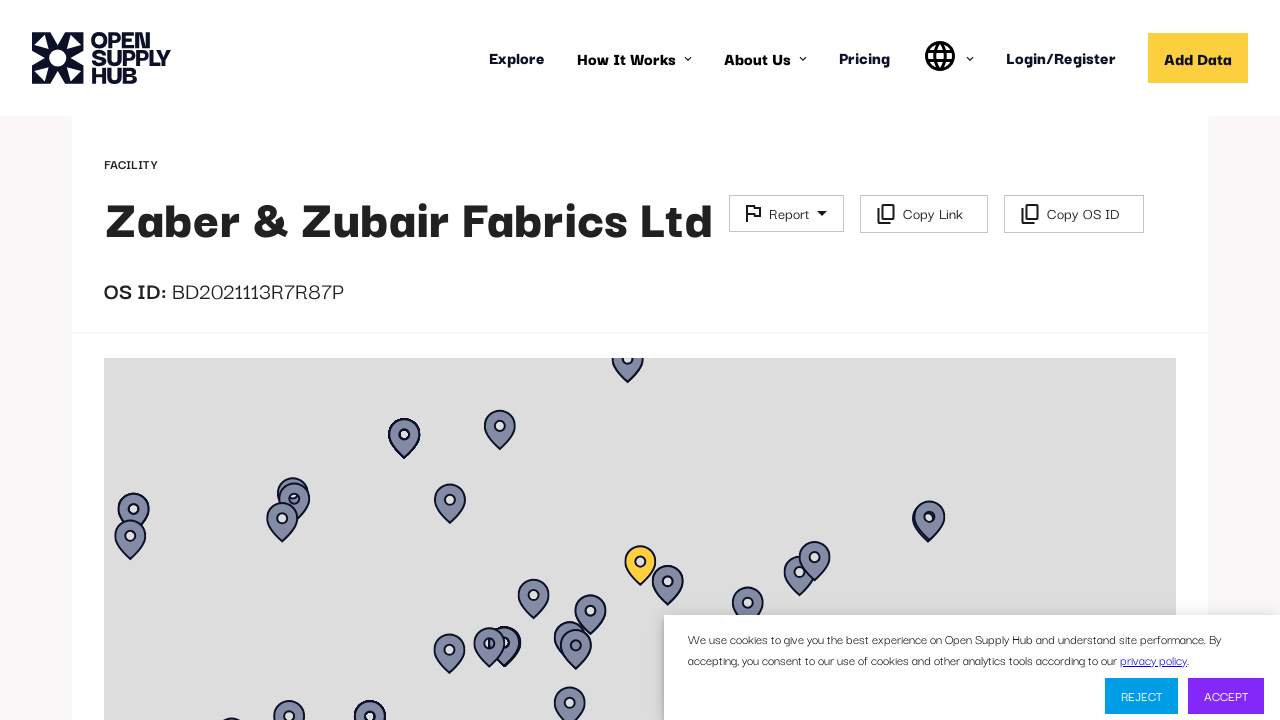

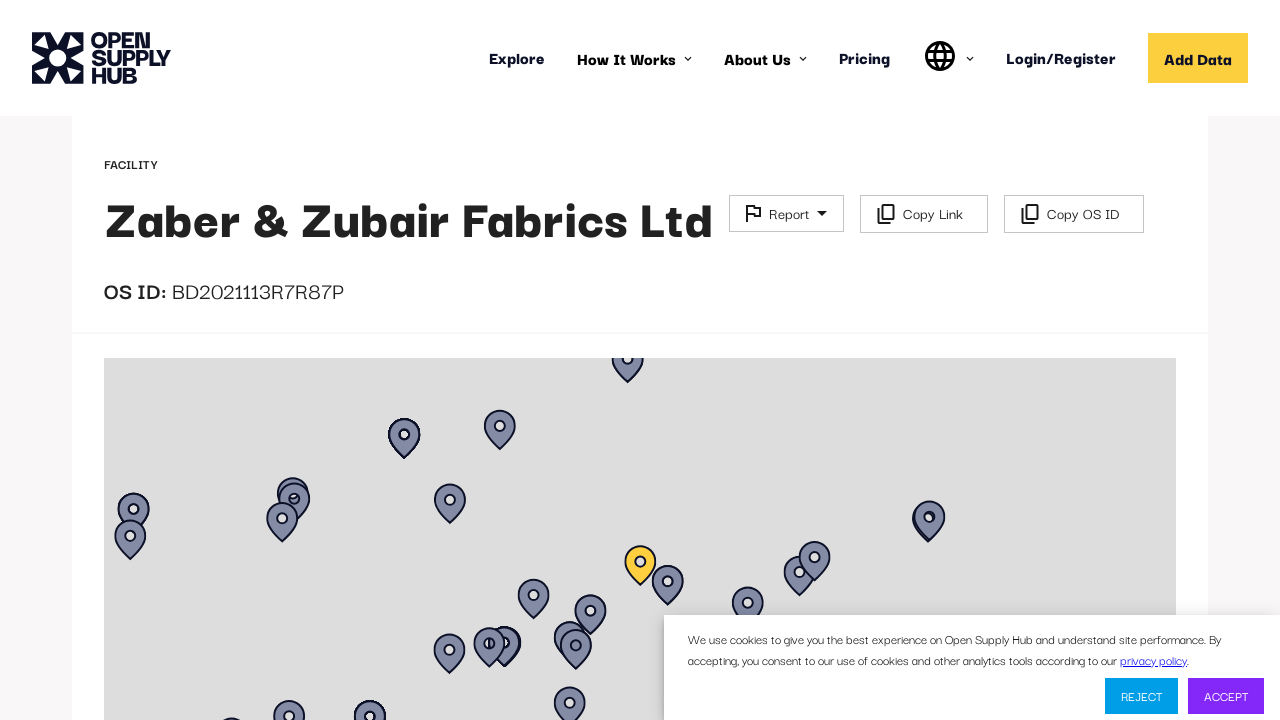